Tests that the OrangeHRM login page loads correctly by verifying the page title matches the expected value

Starting URL: https://opensource-demo.orangehrmlive.com/web/index.php/auth/login

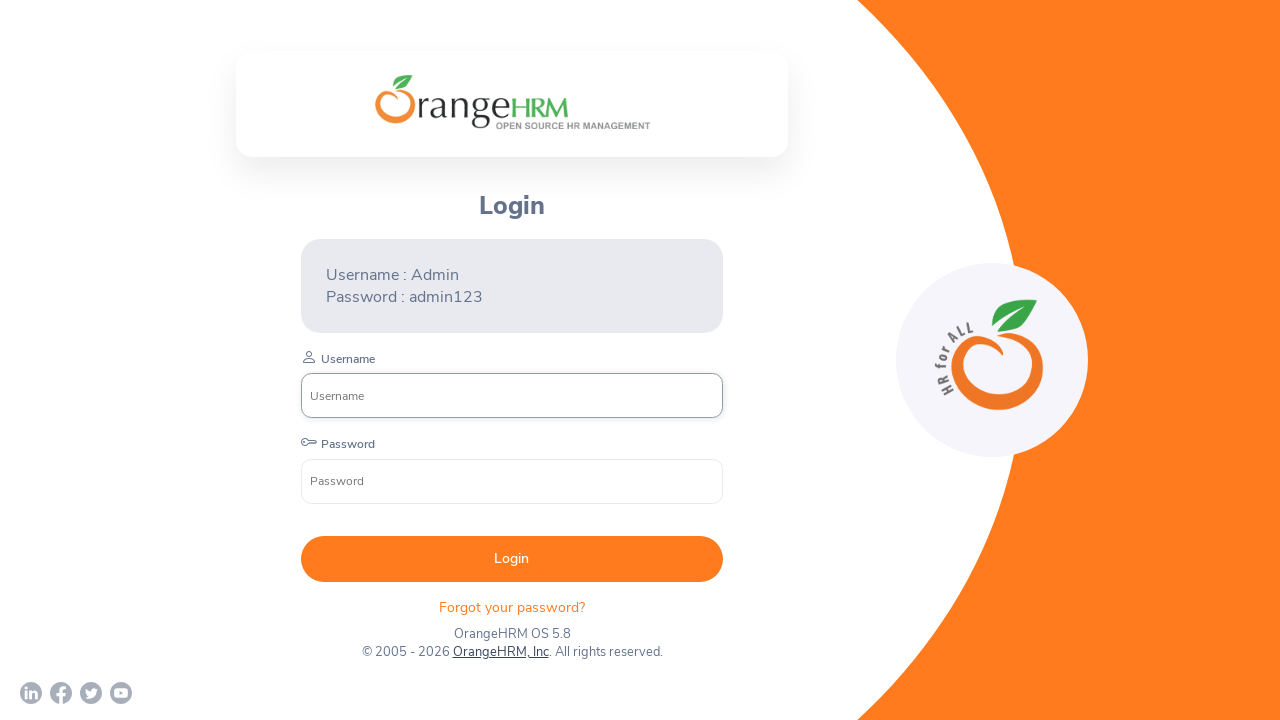

Retrieved page title
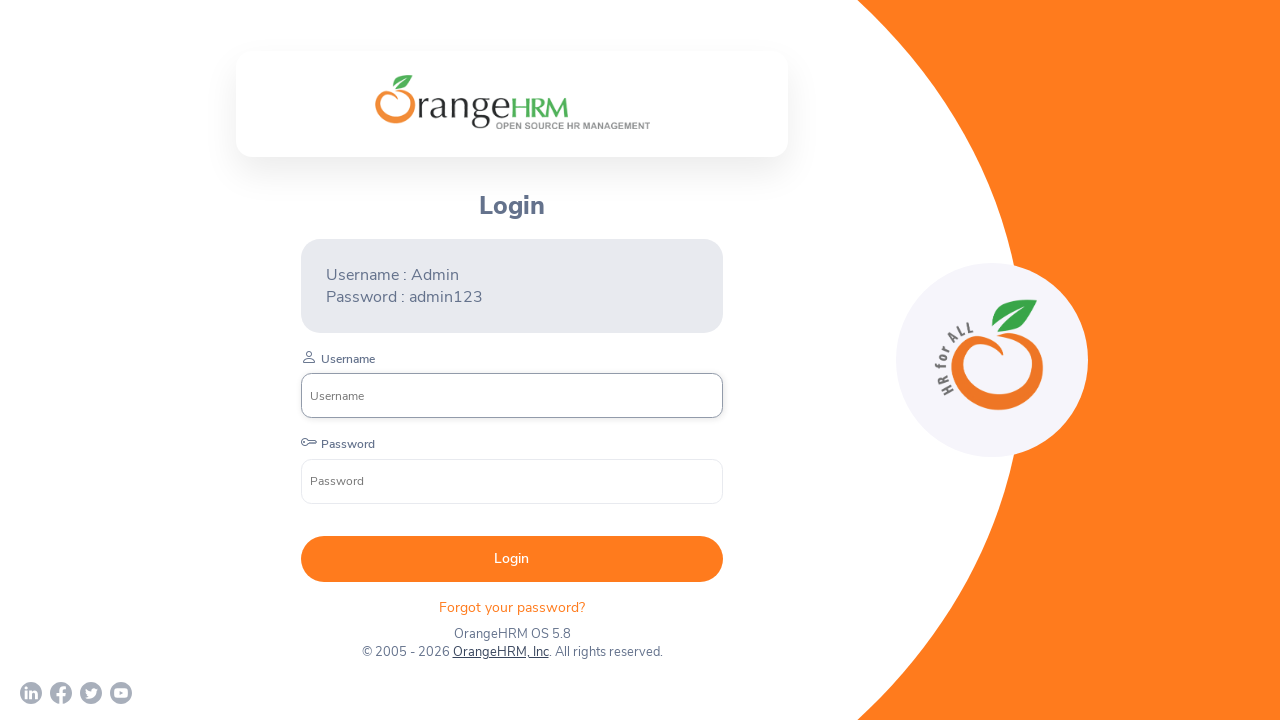

Verified page title matches expected value 'OrangeHRM'
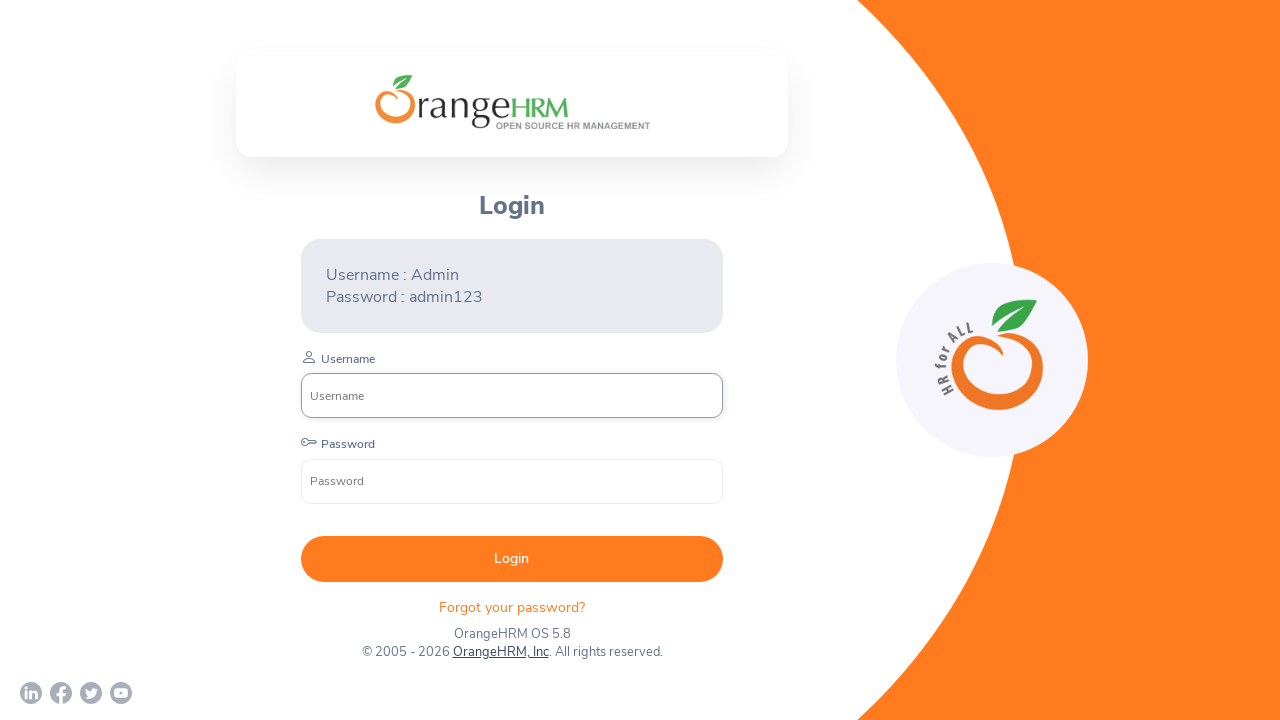

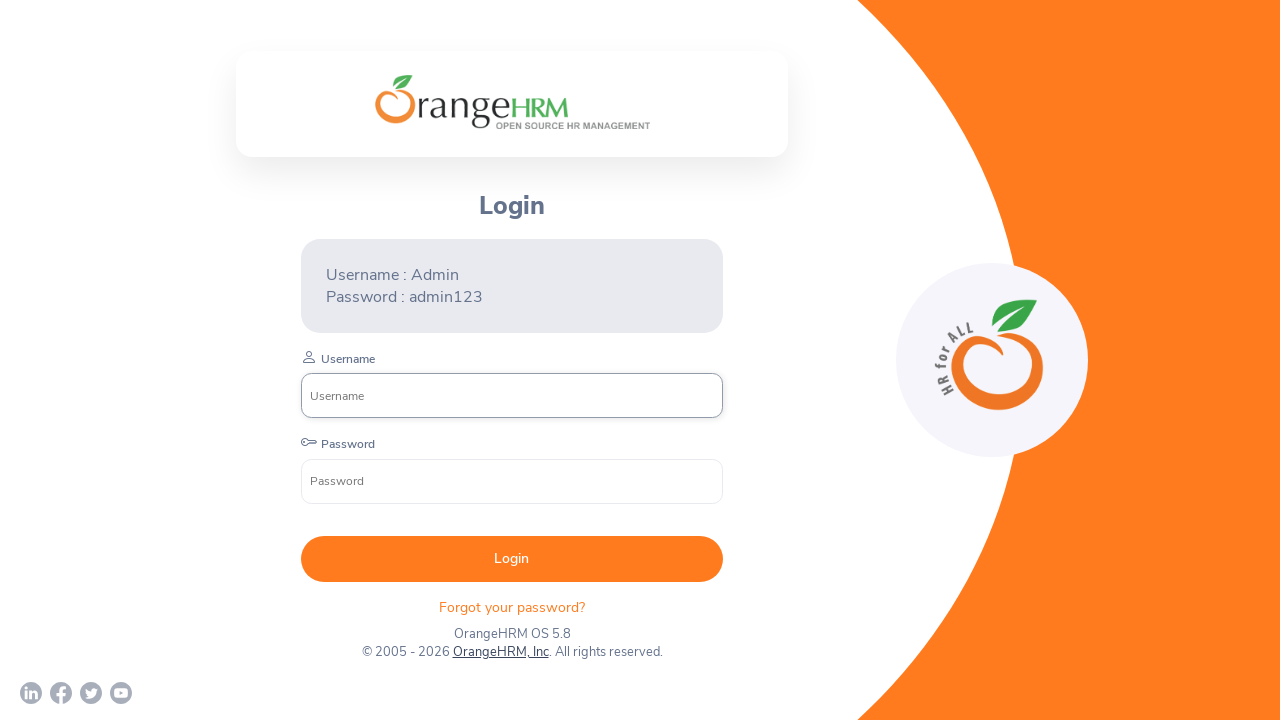